Tests a grocery shopping website by searching for products with "ca", verifying the filtered product count, adding specific items to cart, and asserting the logo text is displayed correctly.

Starting URL: https://rahulshettyacademy.com/seleniumPractise/#/

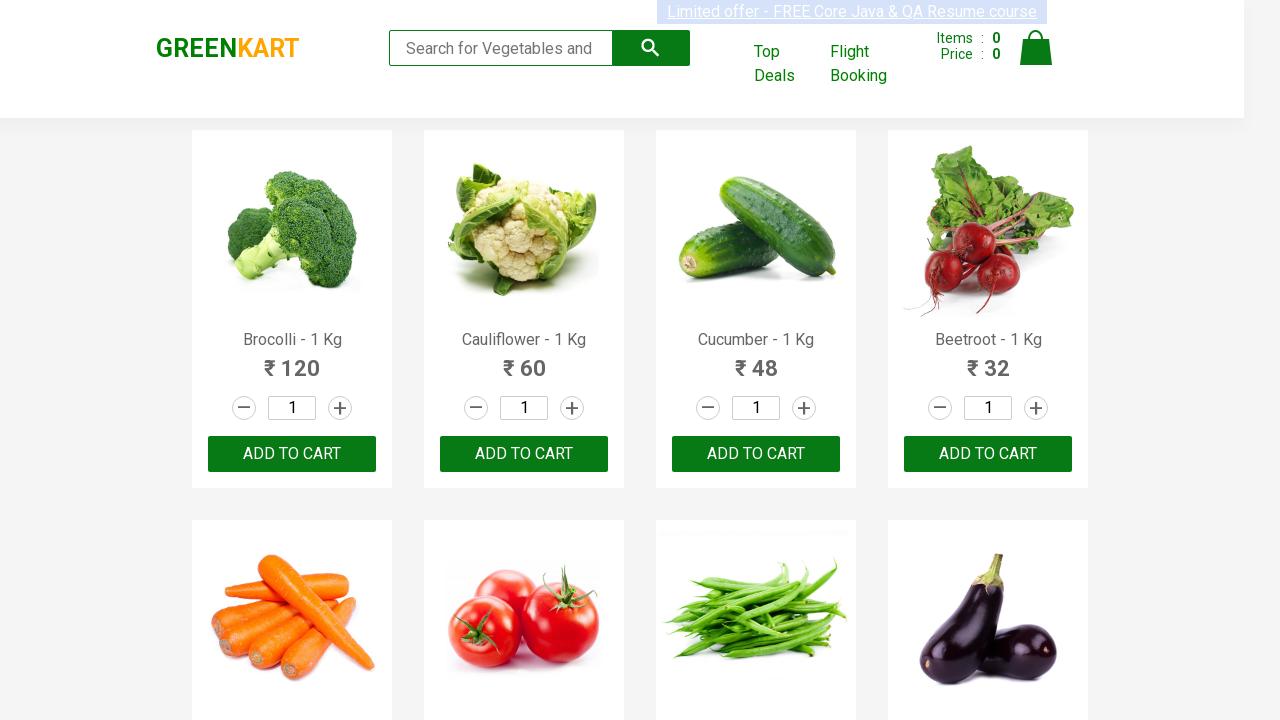

Typed 'ca' in the search box to filter products on .search-keyword
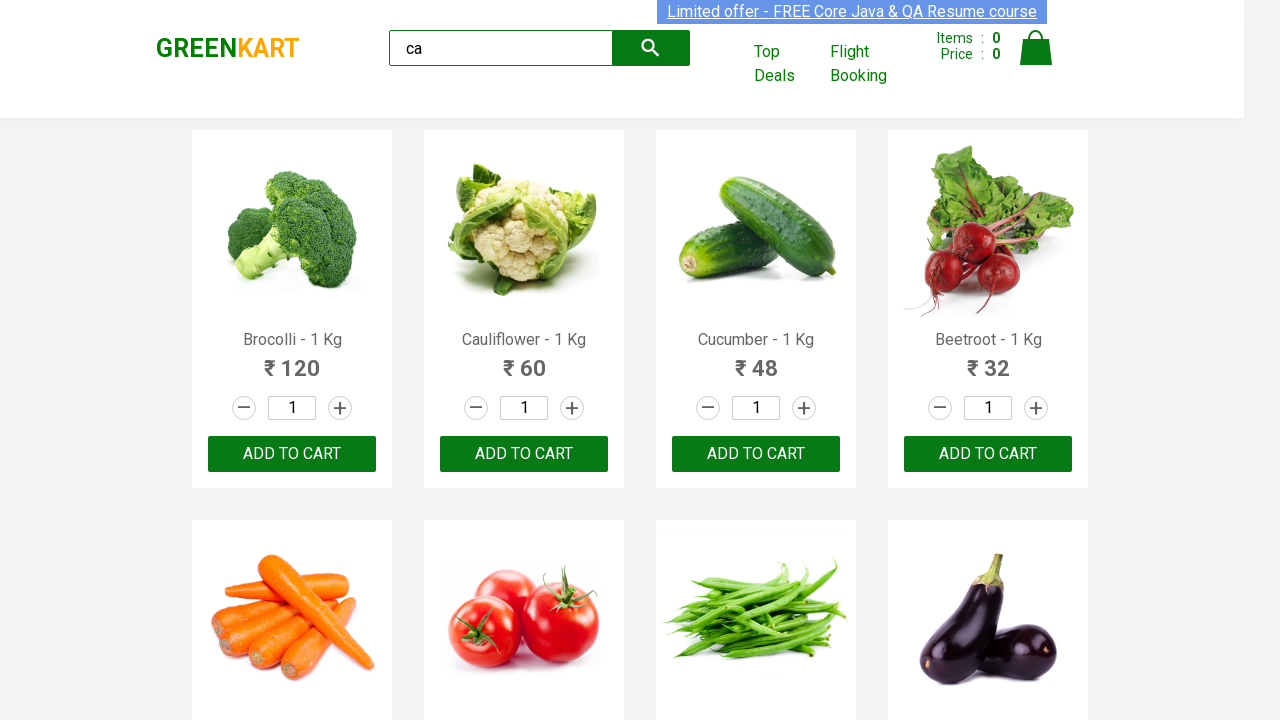

Waited for search results to filter
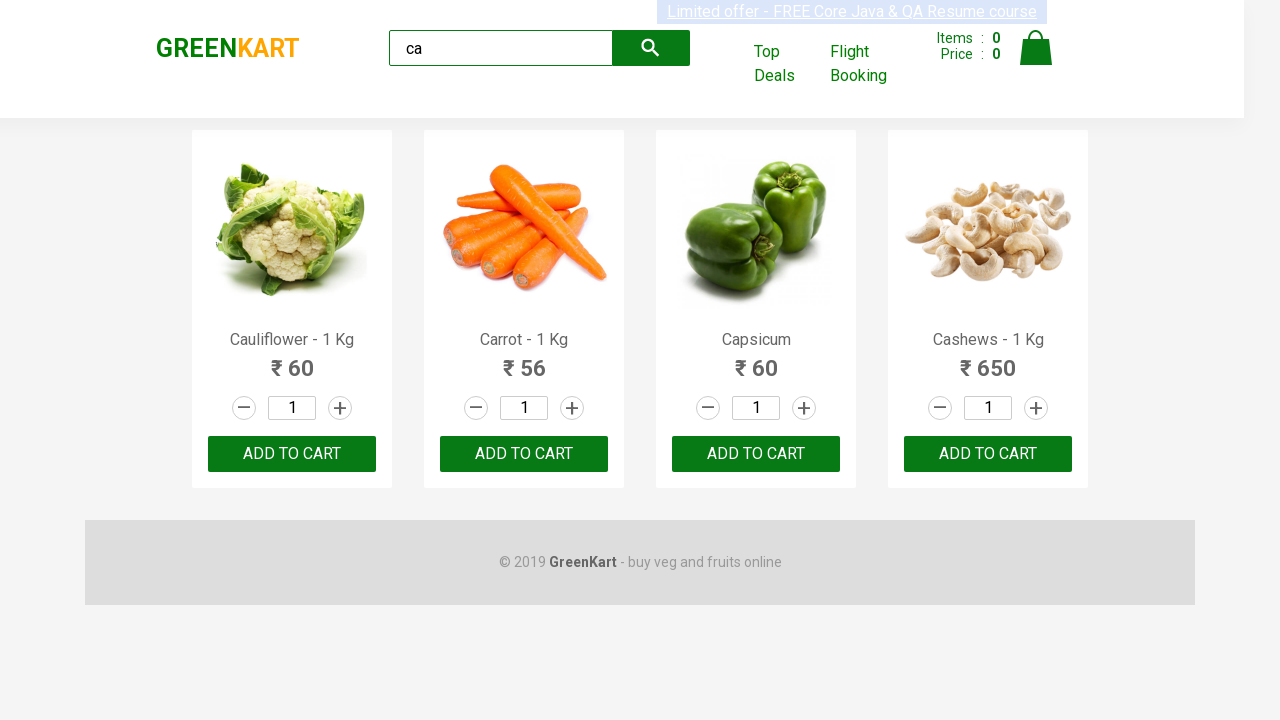

Verified that 4 products are visible after filtering with 'ca'
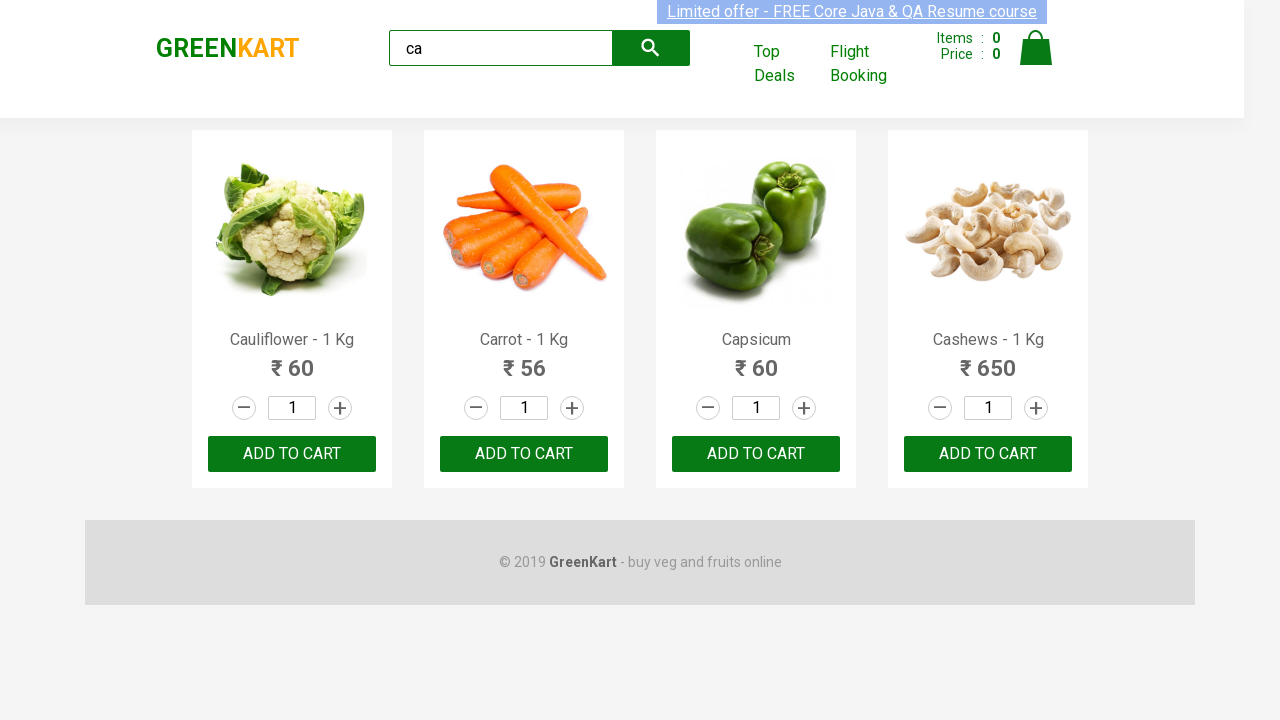

Clicked ADD TO CART button on the second filtered product at (524, 454) on .products .product >> nth=1 >> text=ADD TO CART
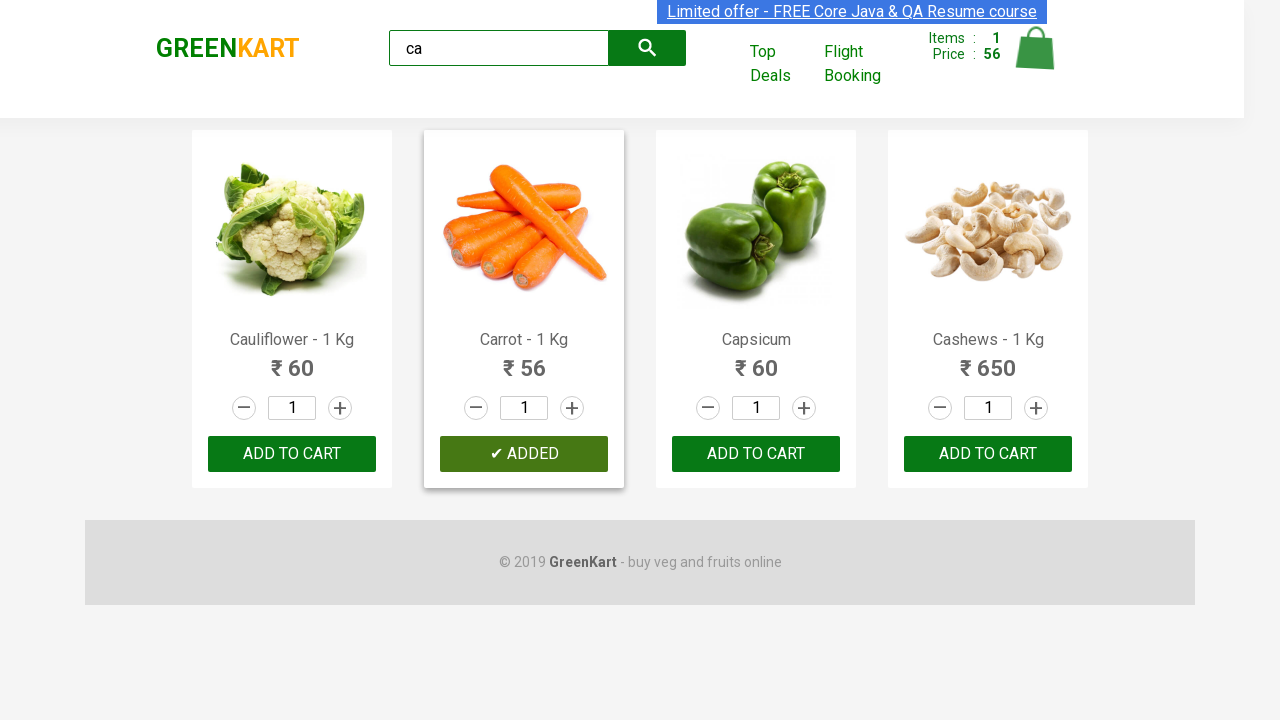

Found and clicked ADD TO CART button for Cashews product at (988, 454) on .products .product >> nth=3 >> button
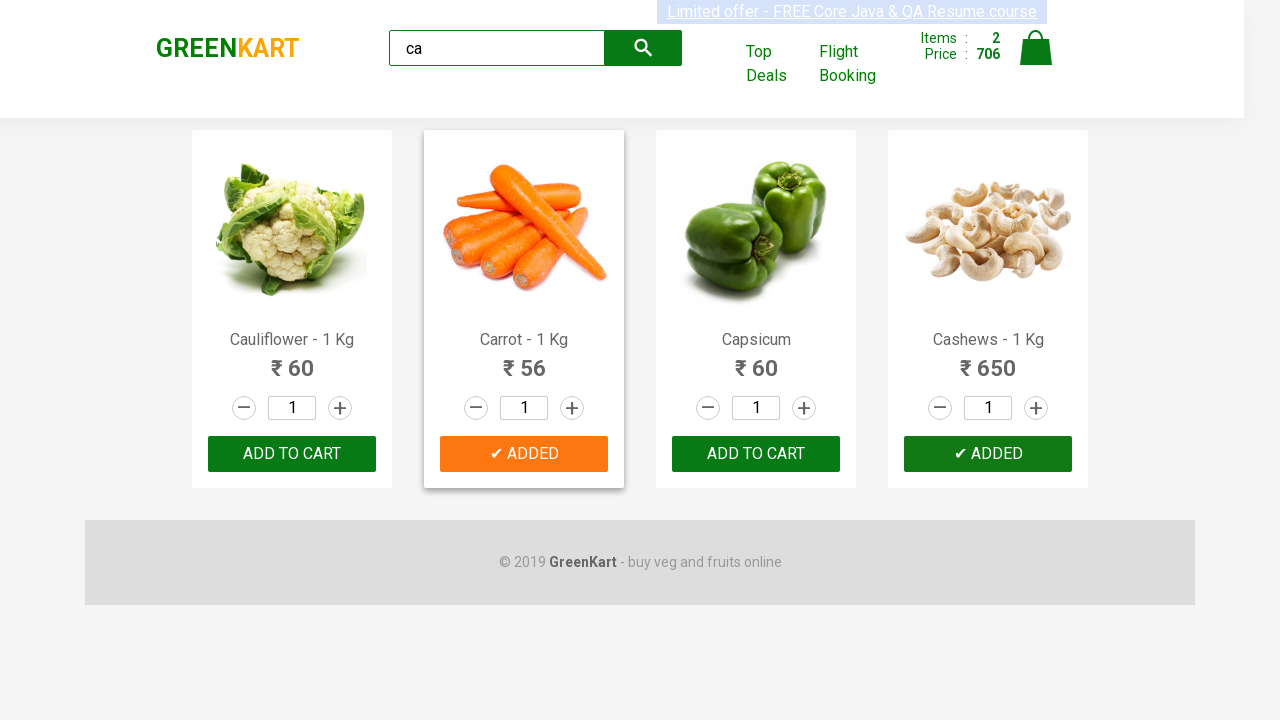

Verified that the logo text 'GREENKART' is correctly displayed
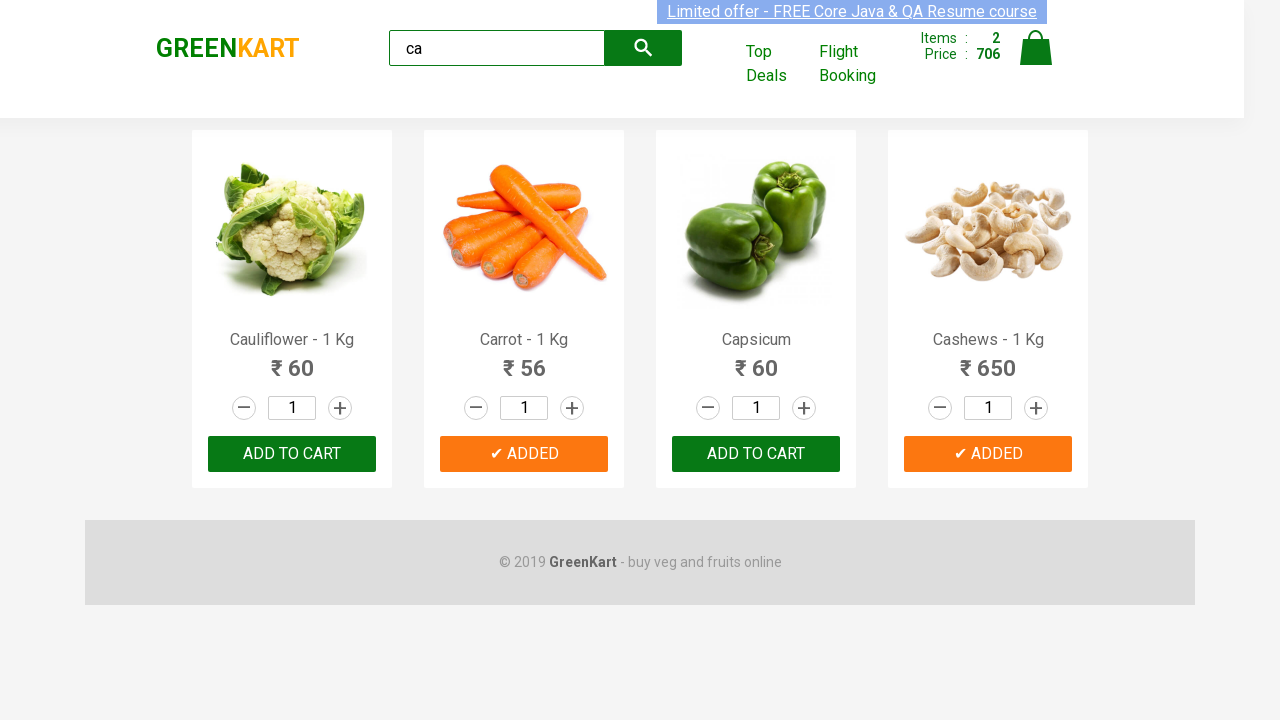

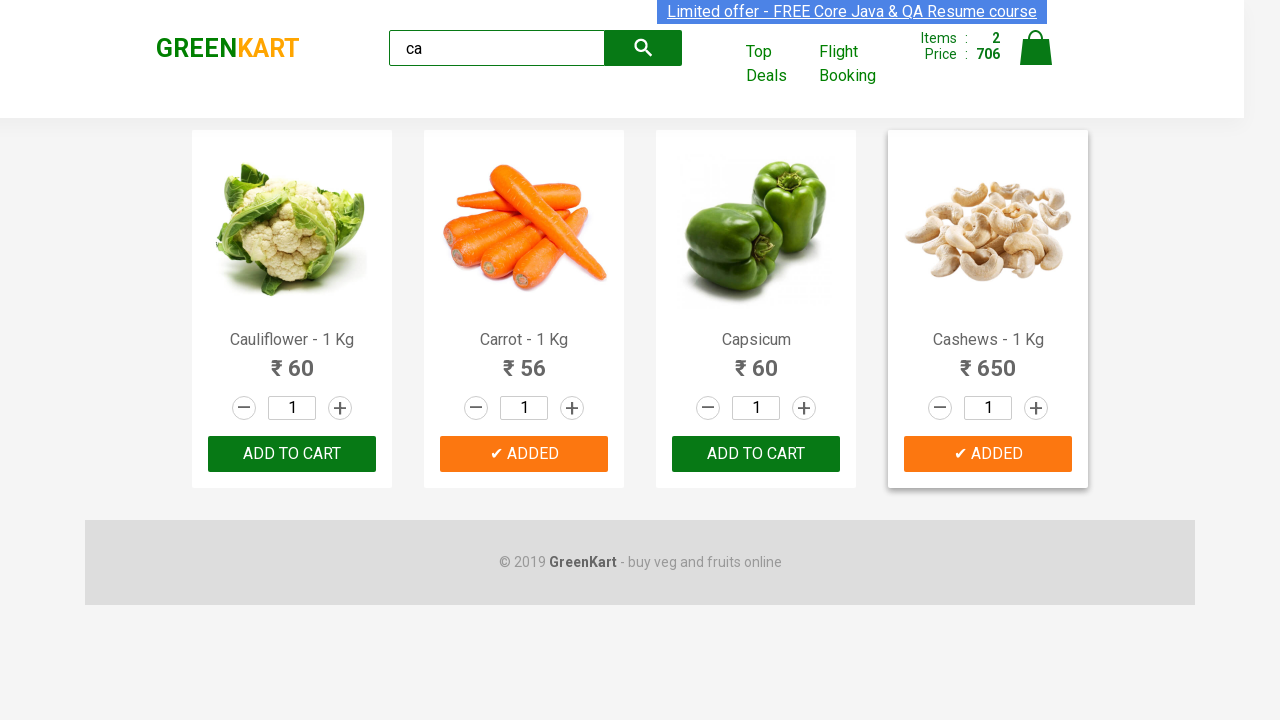